Tests the demo page by verifying text, element presence, filling a textarea, and clicking a button.

Starting URL: https://seleniumbase.io/demo_page

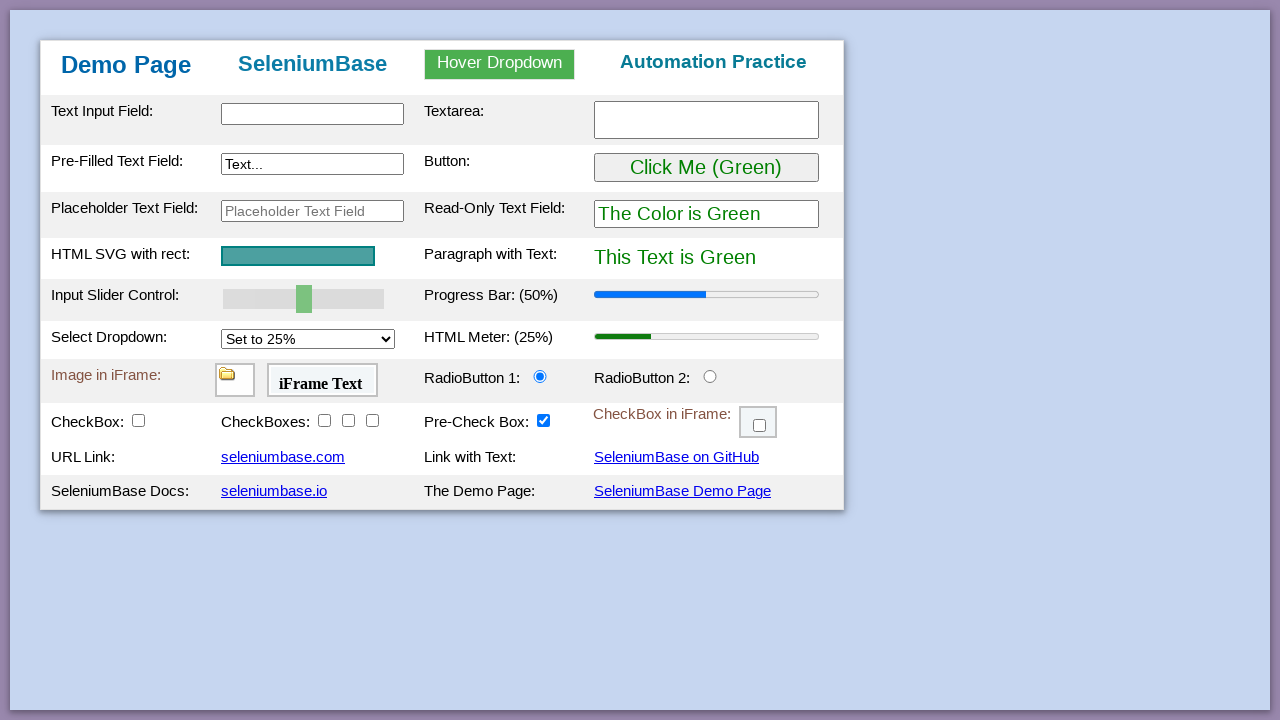

Verified heading text 'SeleniumBase' is present on demo page
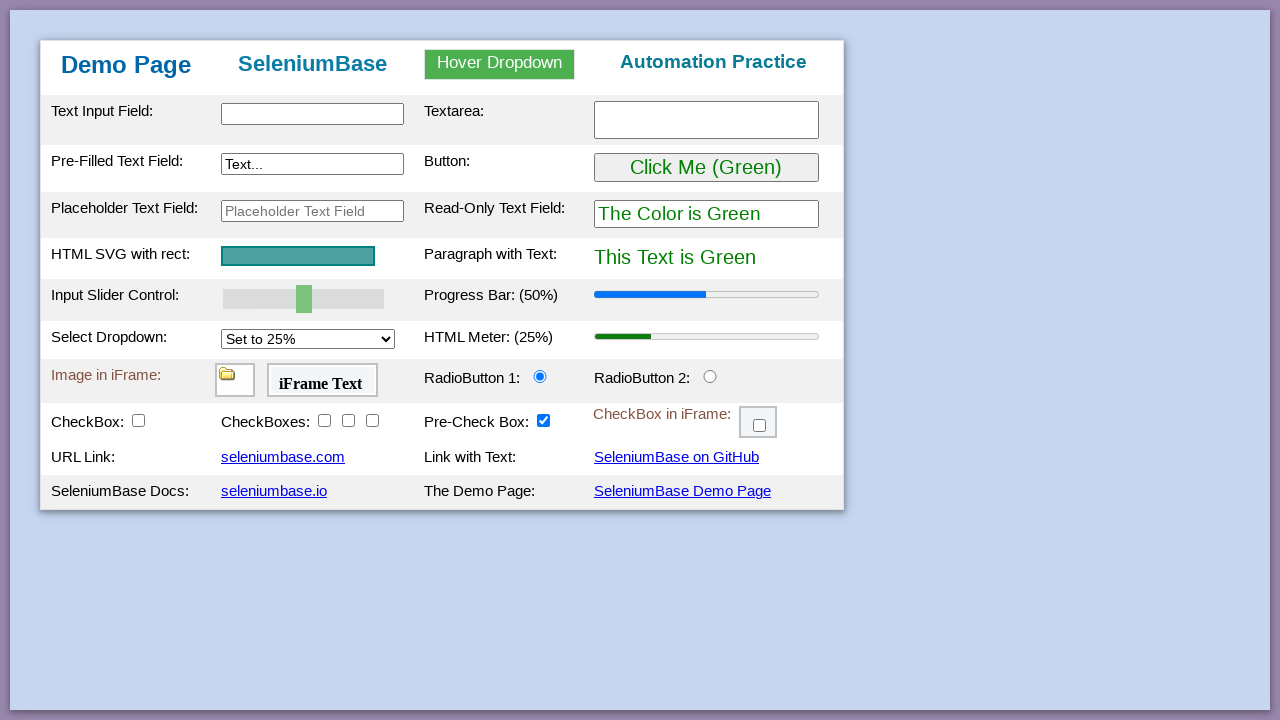

Verified input element with id 'myTextInput' exists
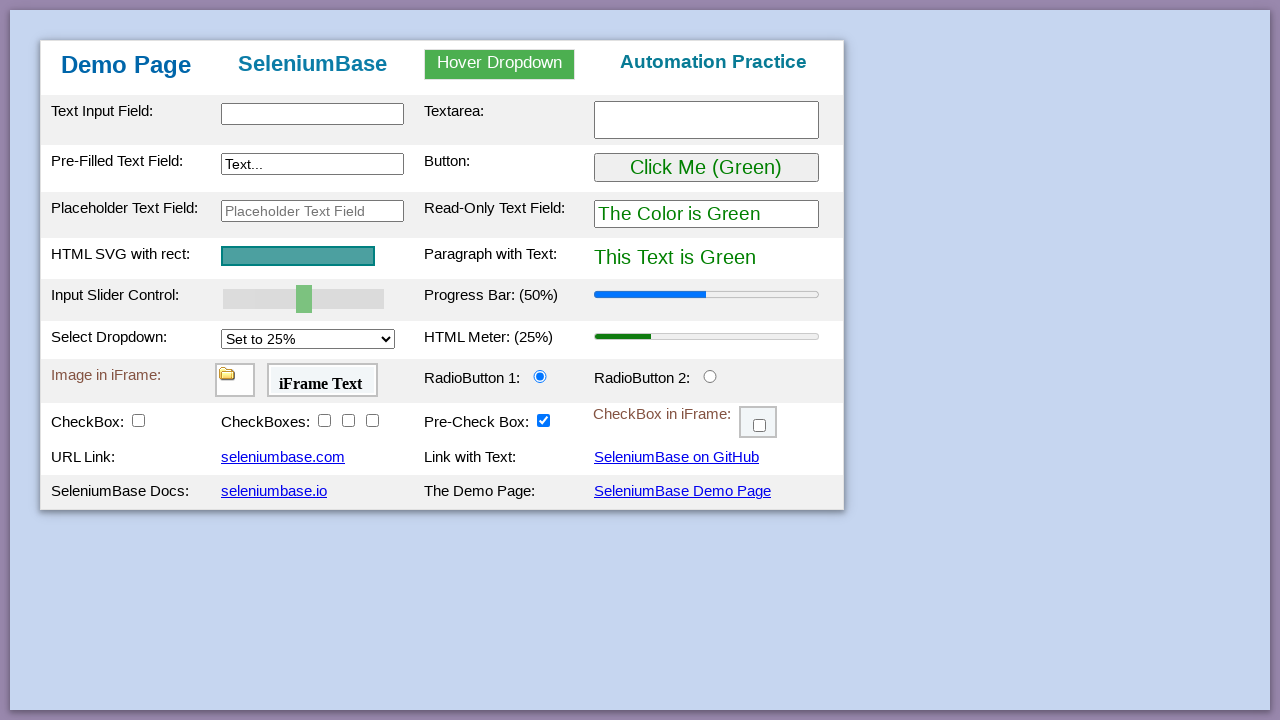

Filled textarea with 'This is me' on #myTextarea
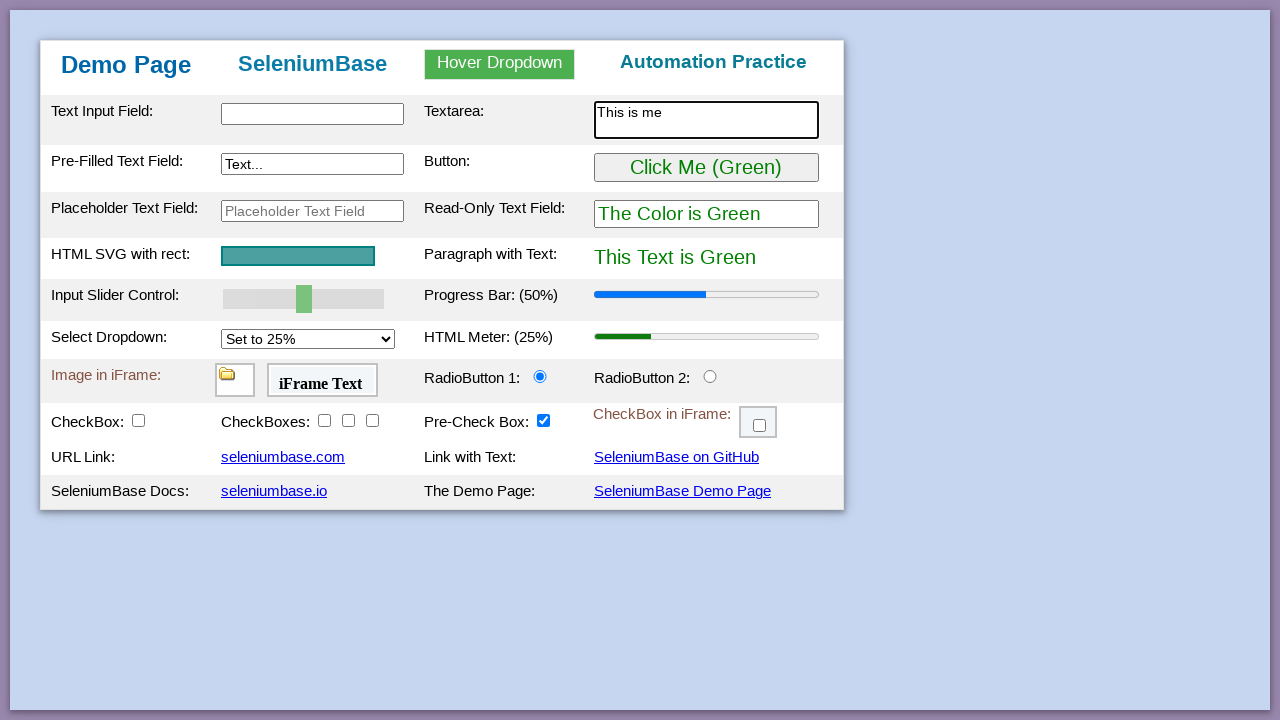

Clicked myButton element at (706, 168) on #myButton
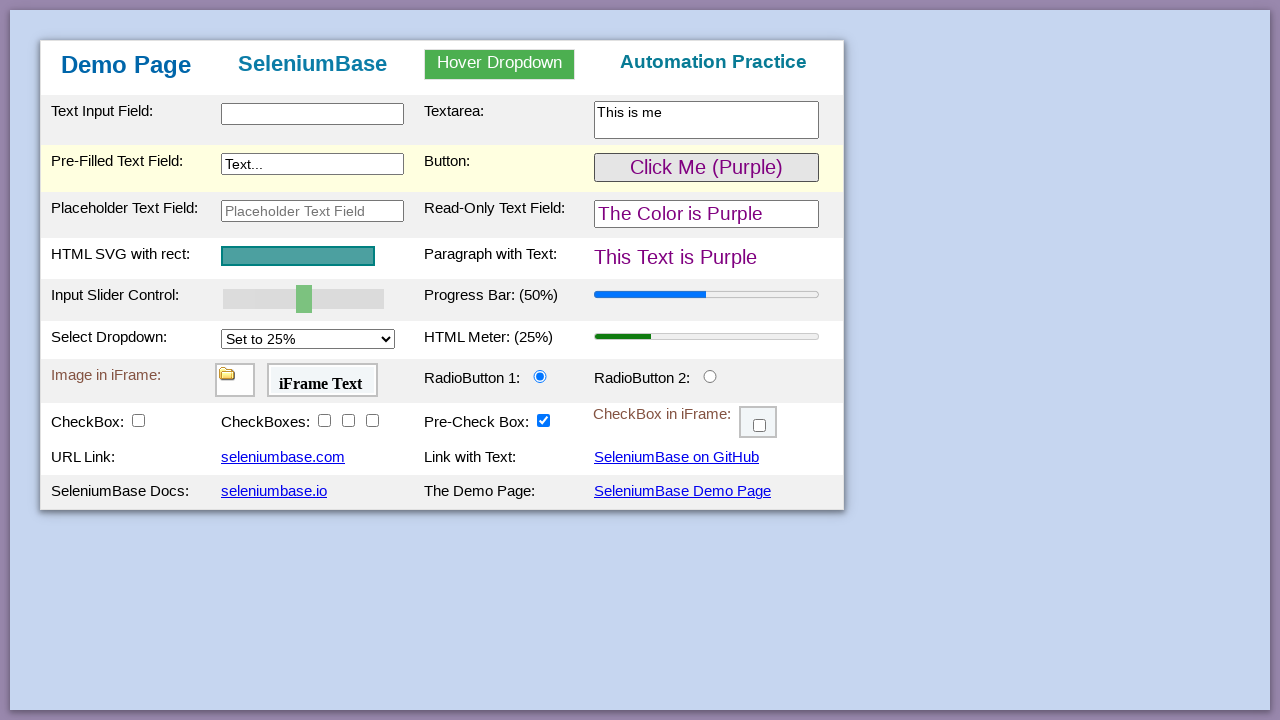

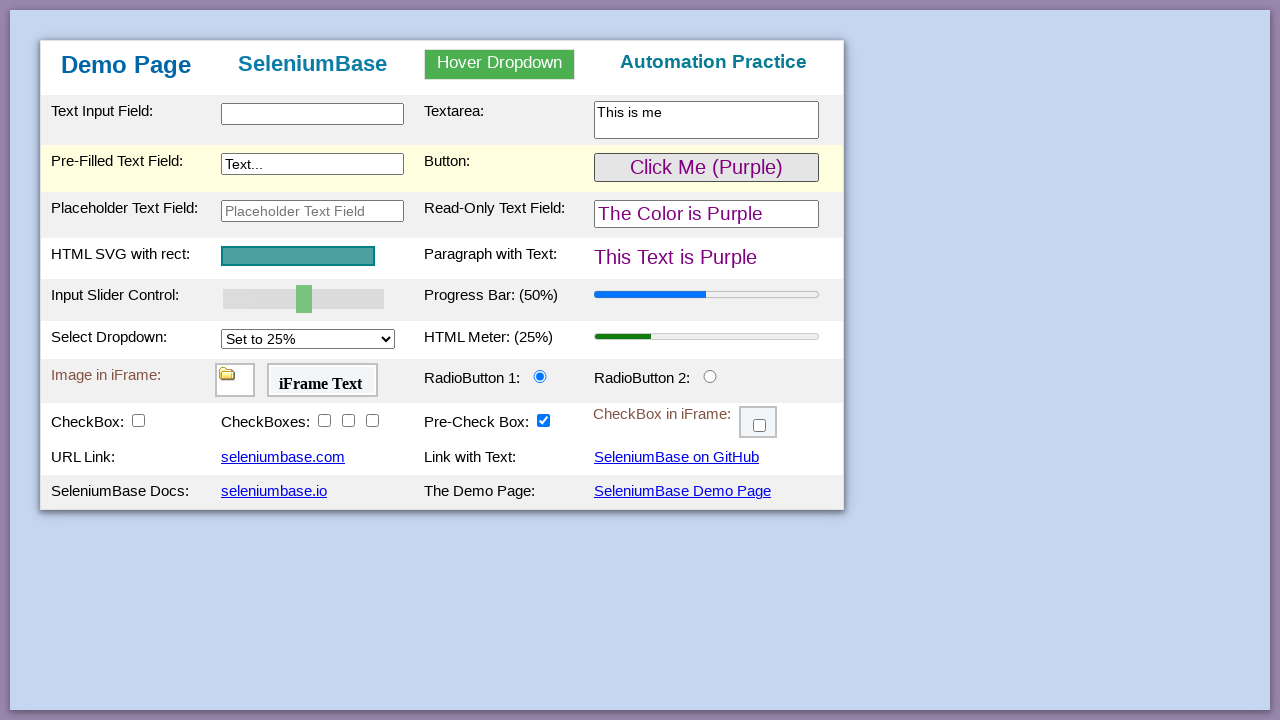